Tests checkbox functionality on a practice automation page by counting checkboxes, selecting the first checkbox, verifying it's selected, then unselecting it and verifying it's unselected

Starting URL: https://rahulshettyacademy.com/AutomationPractice/

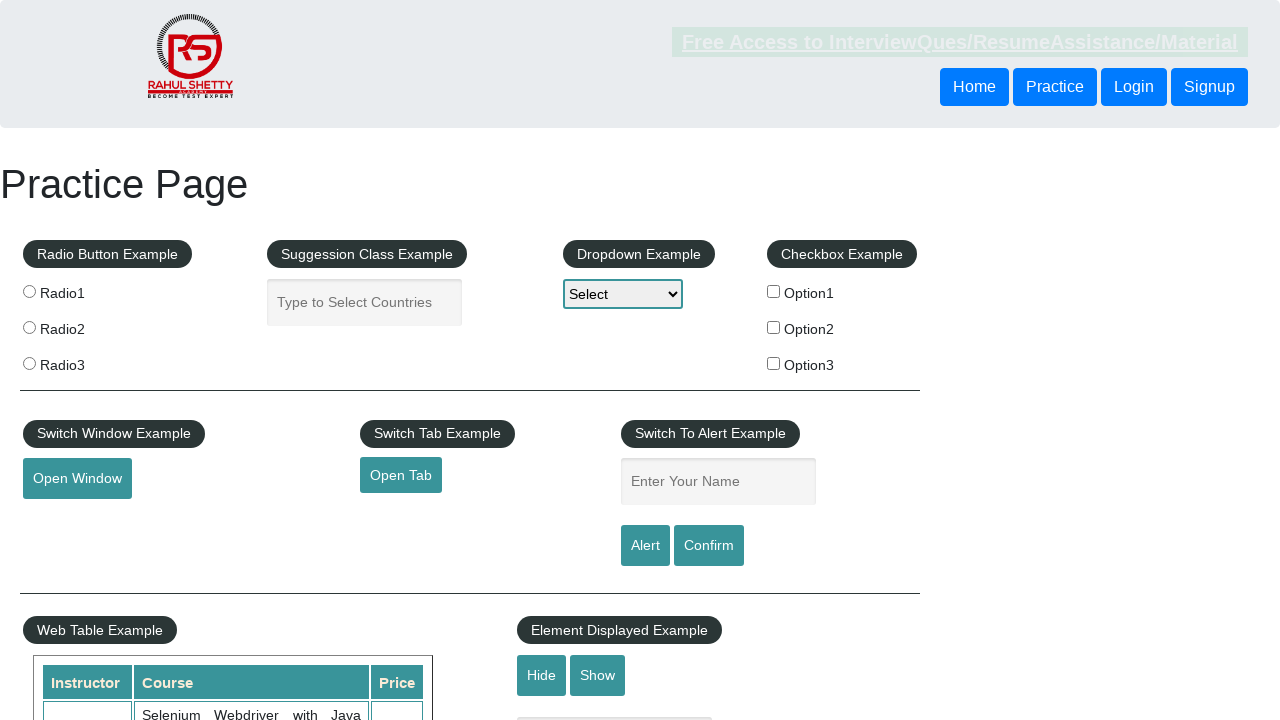

Located all checkboxes on the page
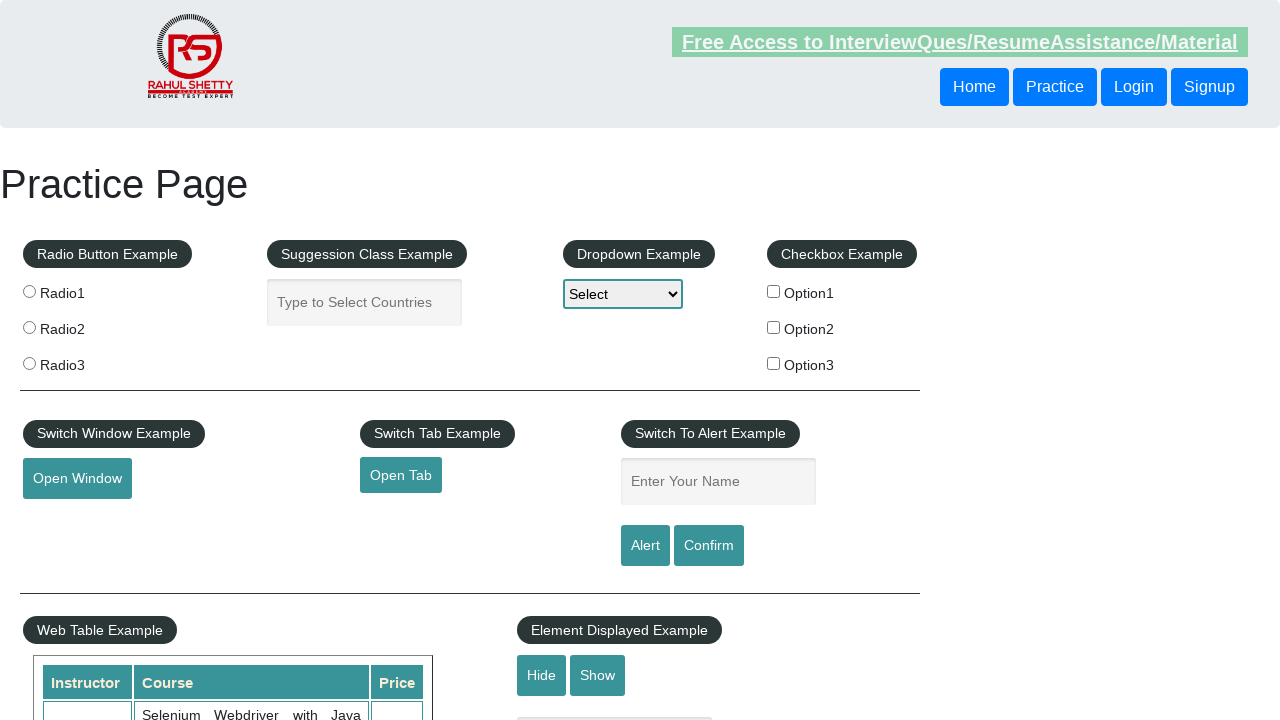

Counted 3 checkboxes on the page
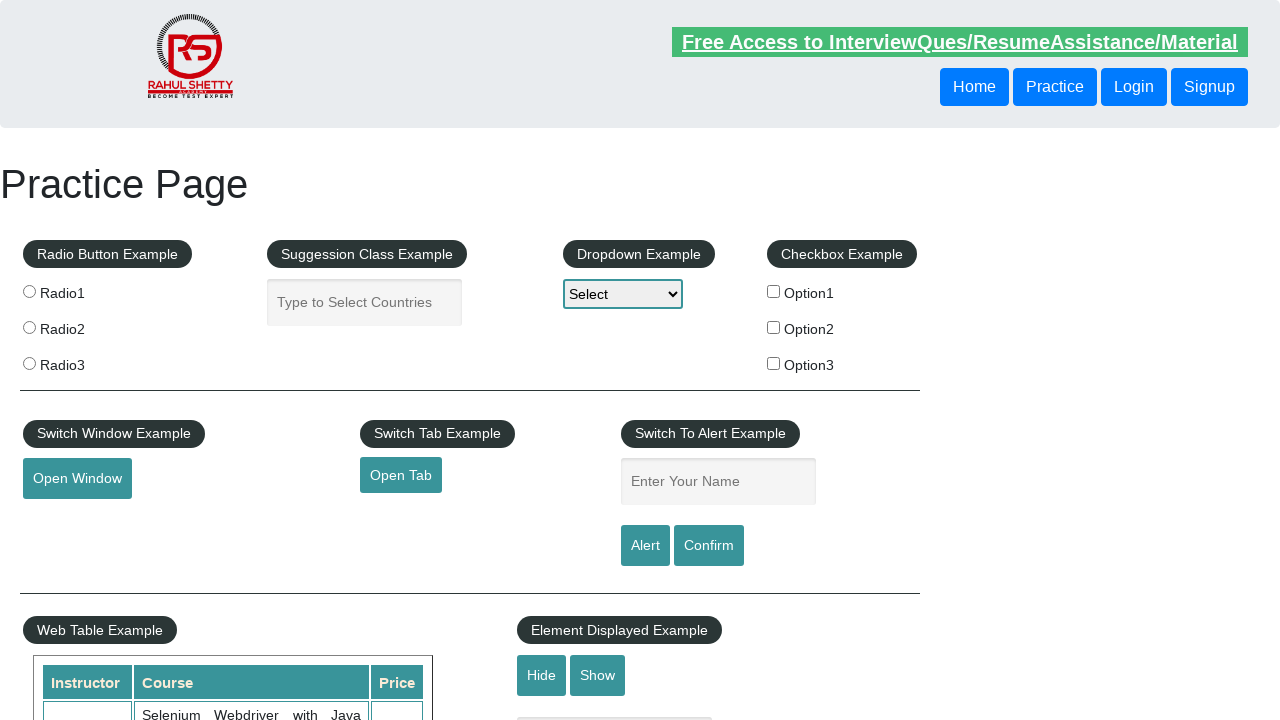

Located the first checkbox (checkBoxOption1)
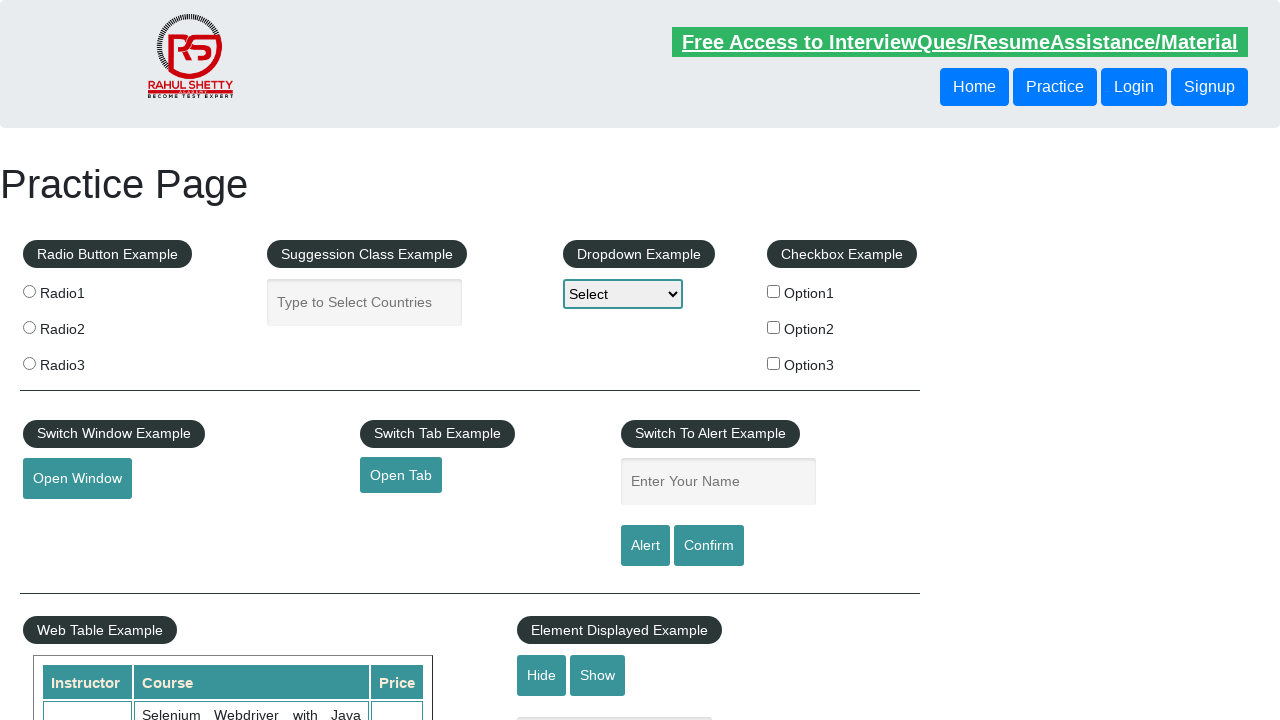

Clicked the first checkbox to select it at (774, 291) on #checkBoxOption1
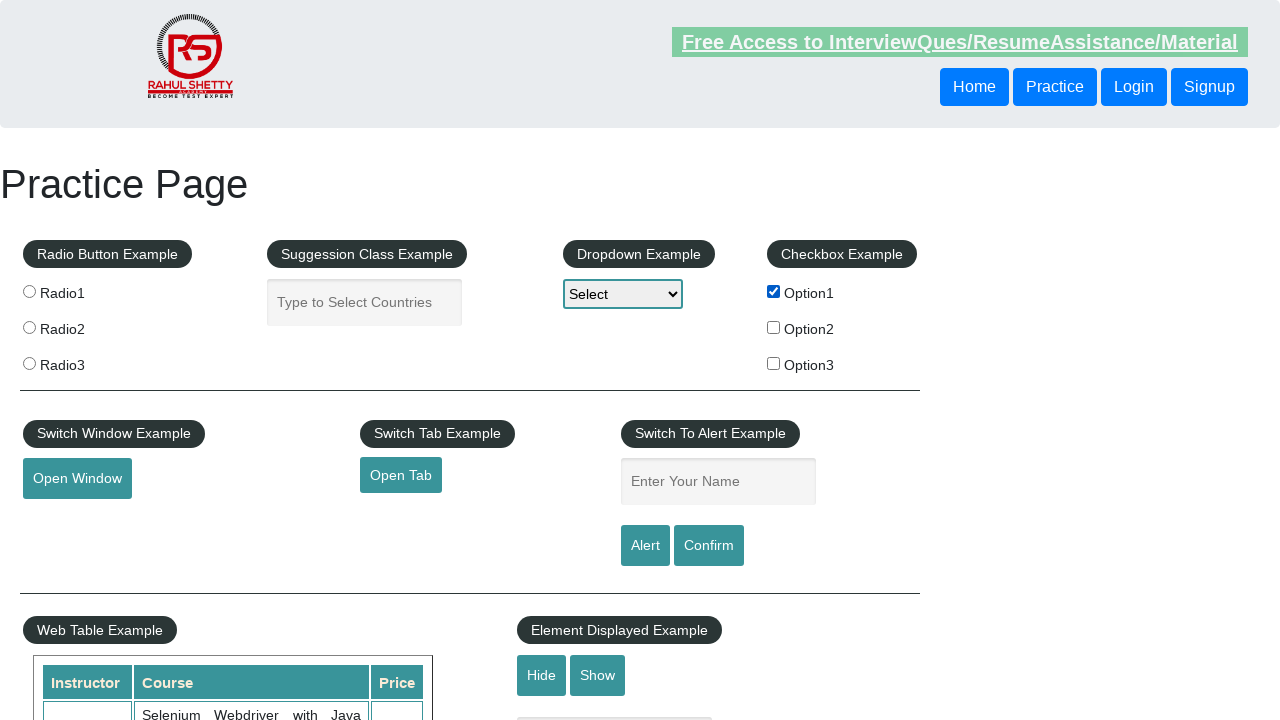

Verified that the first checkbox is selected
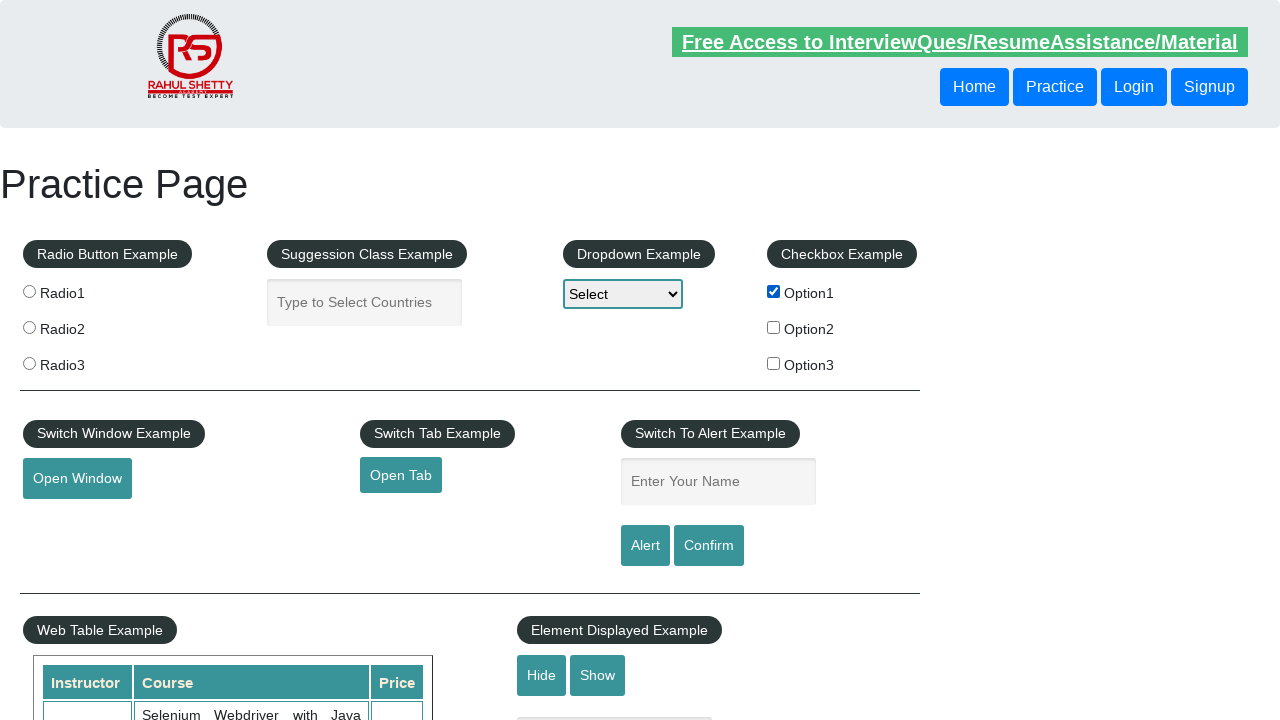

Clicked the first checkbox to unselect it at (774, 291) on #checkBoxOption1
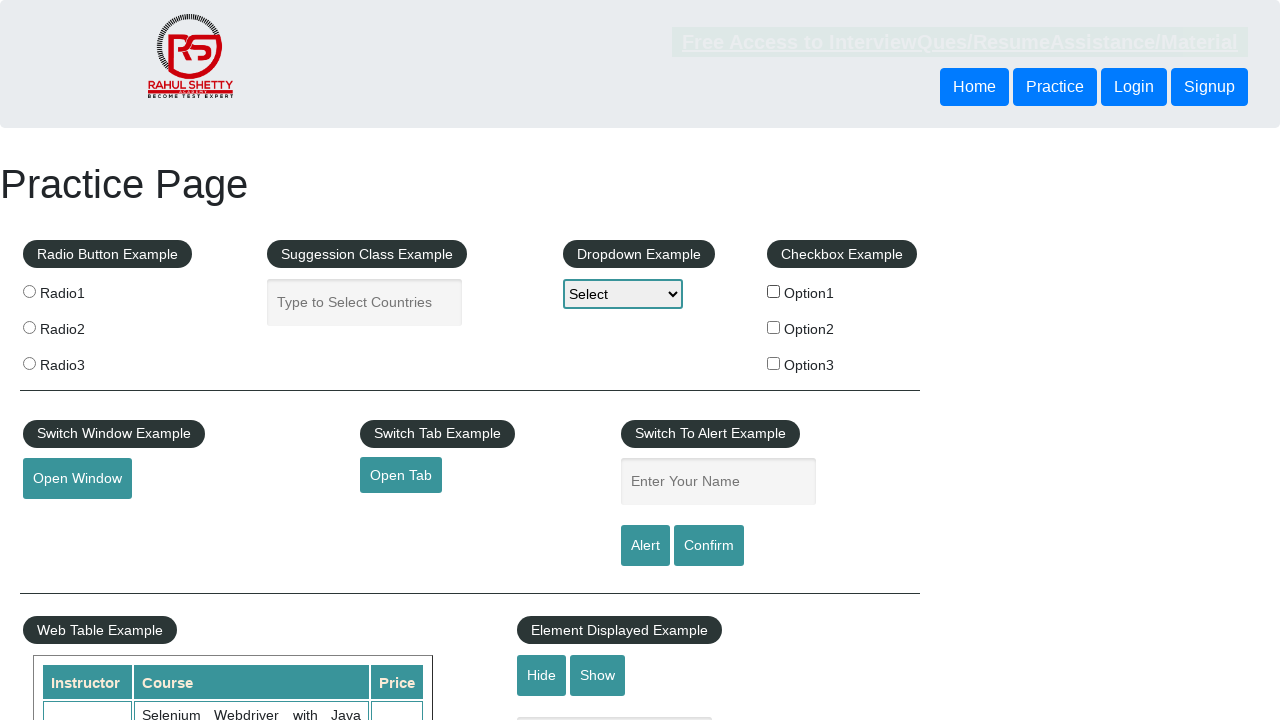

Verified that the first checkbox is unselected
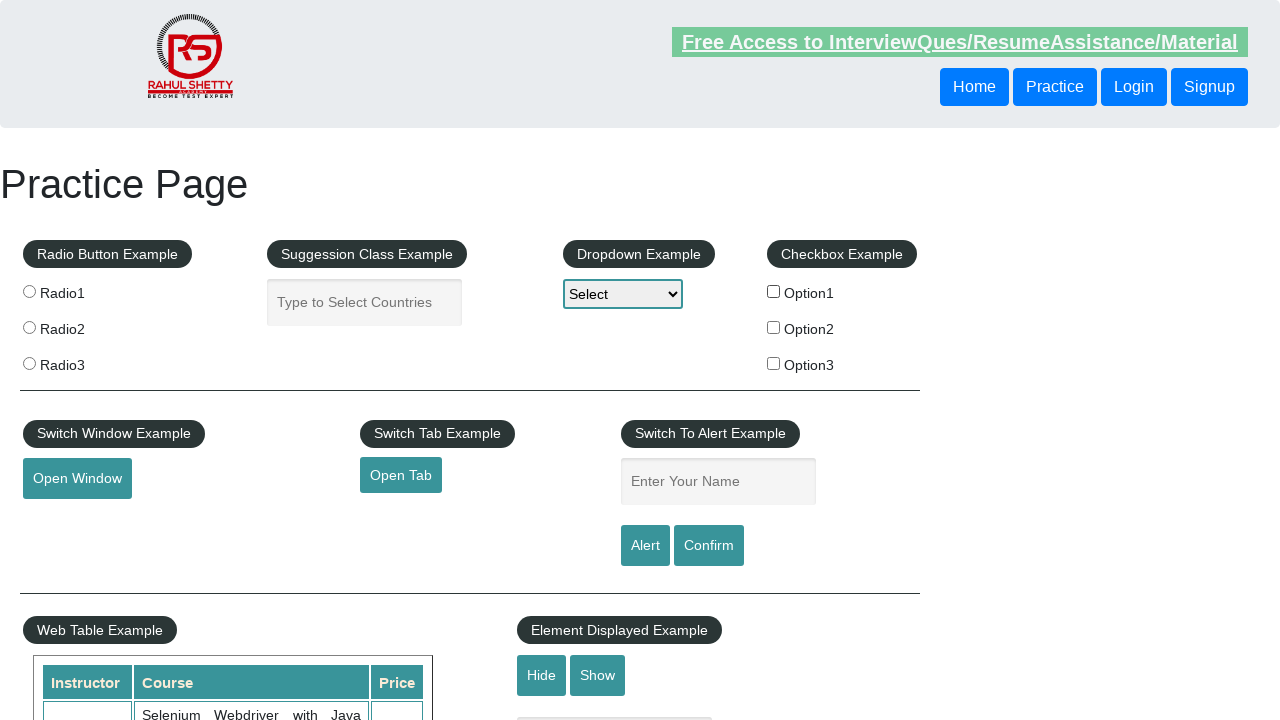

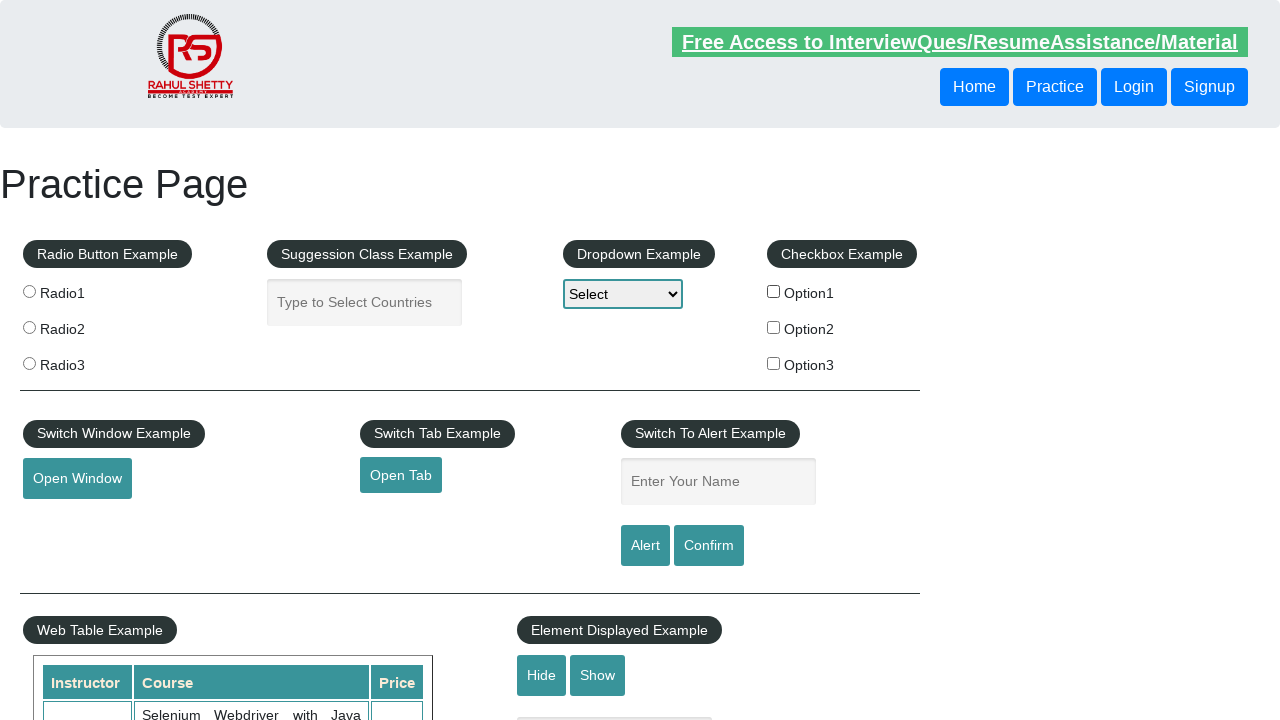